Launches the Ducati website homepage and verifies it loads successfully

Starting URL: https://www.ducati.com/ww/en/home

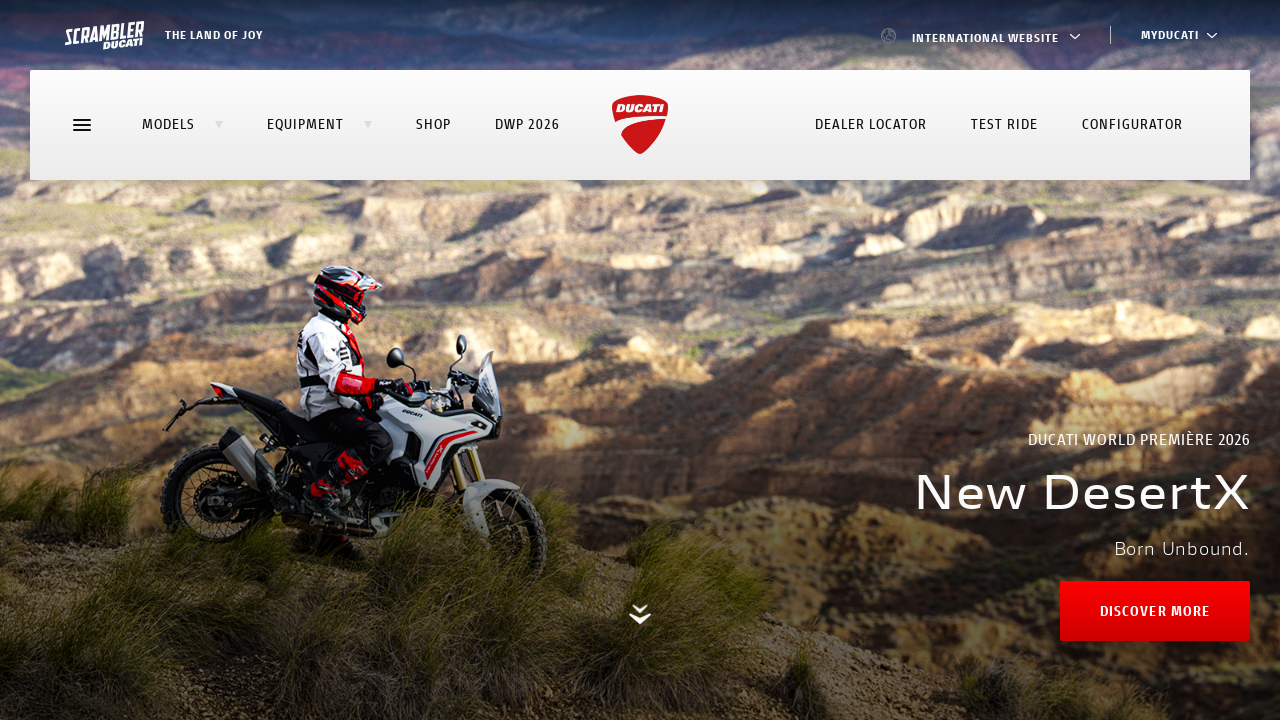

Waited for page DOM to be fully loaded
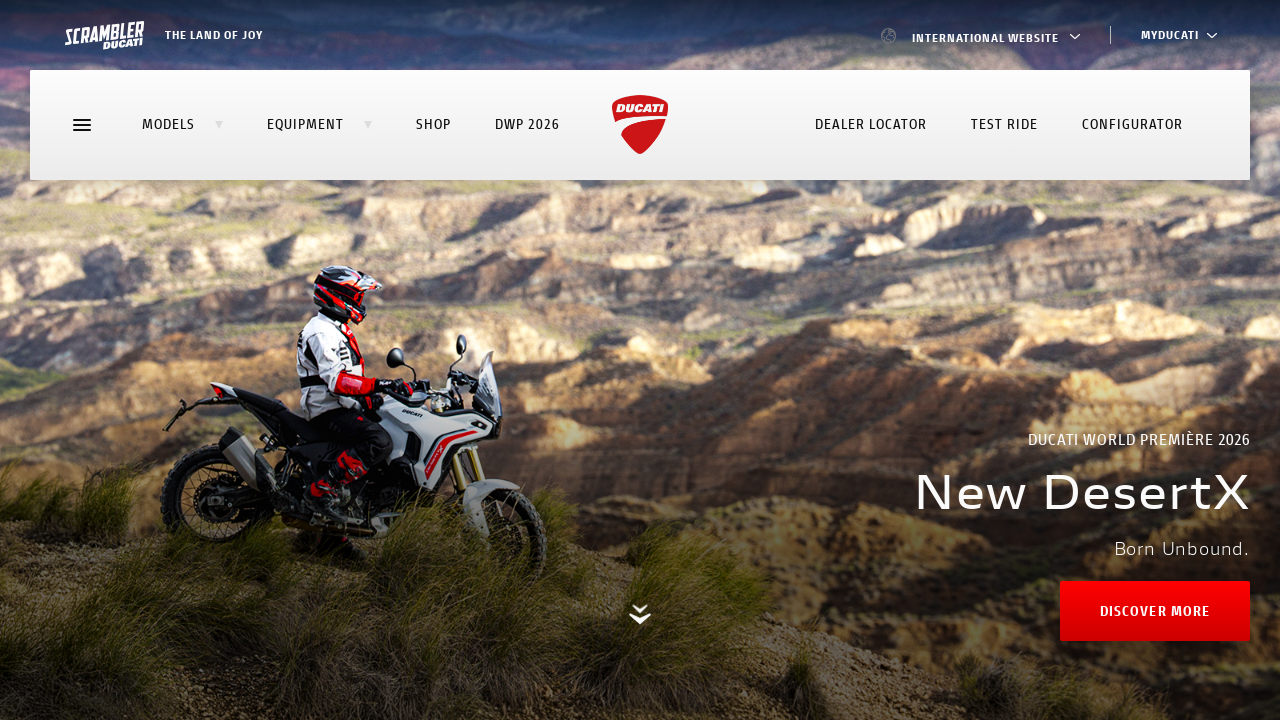

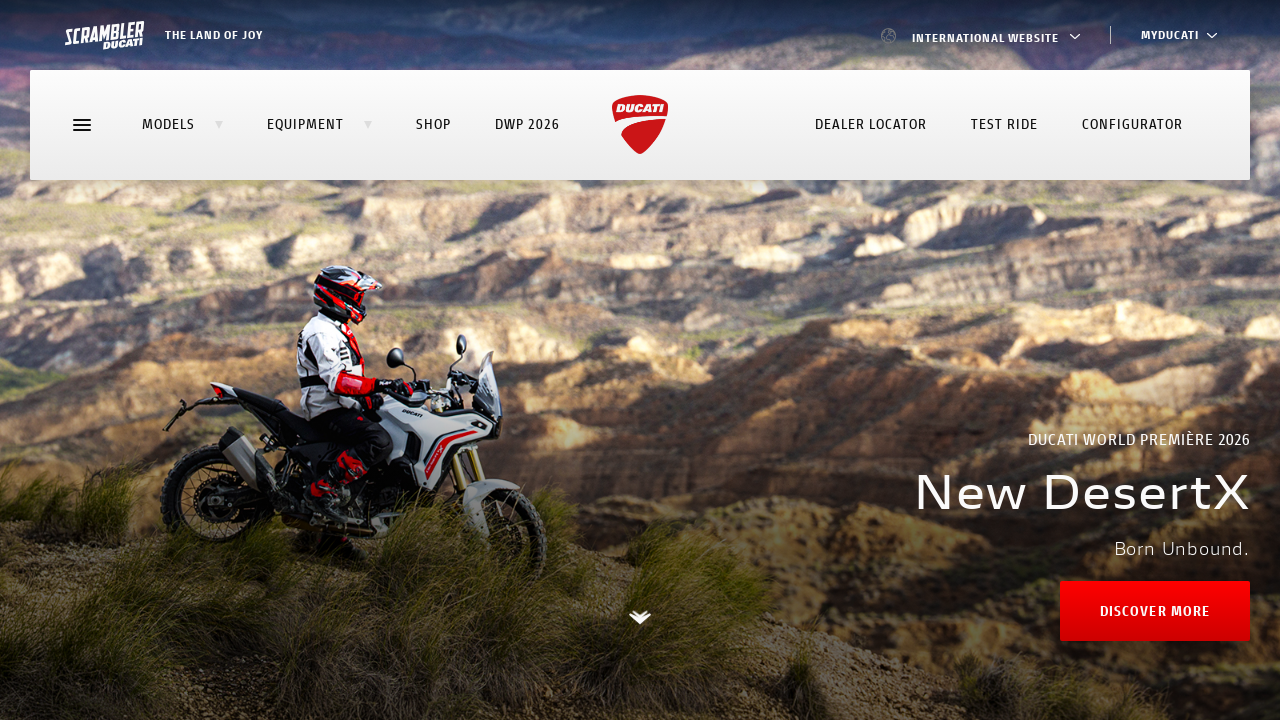